Tests multi-select dropdown by selecting multiple values and then deselecting all

Starting URL: https://www.lambdatest.com/selenium-playground/select-dropdown-demo

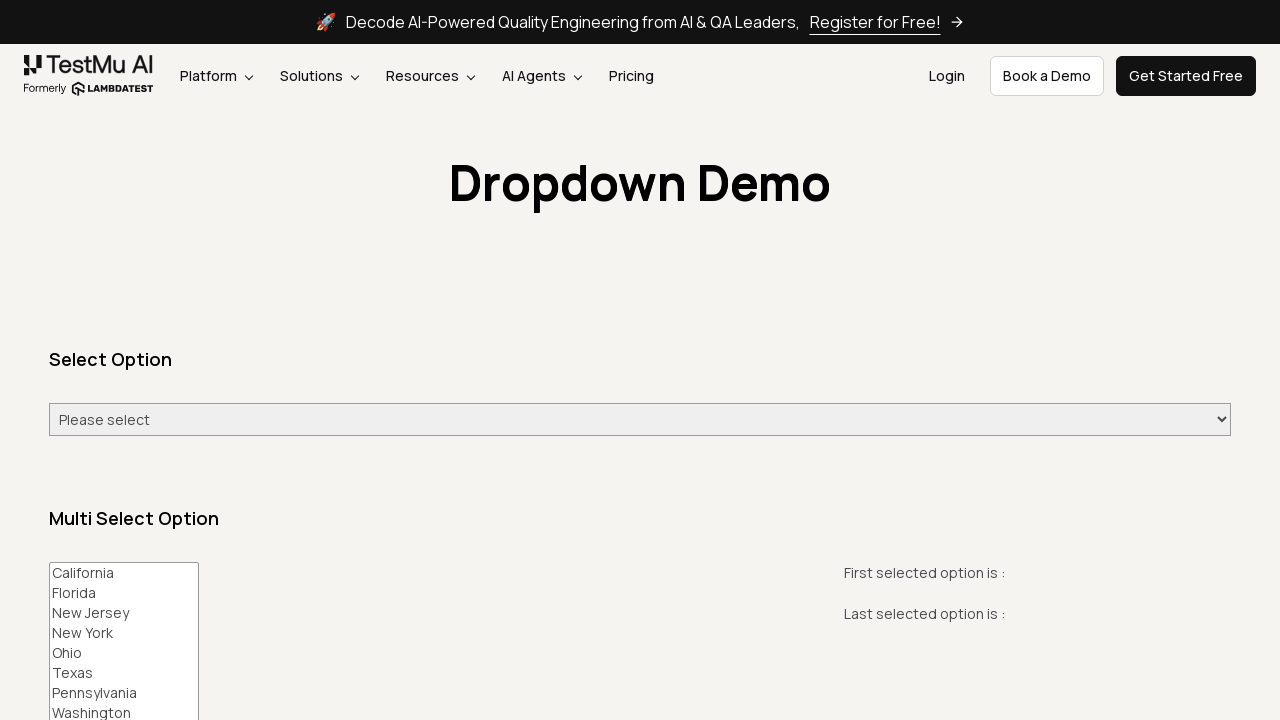

Navigated to select dropdown demo page
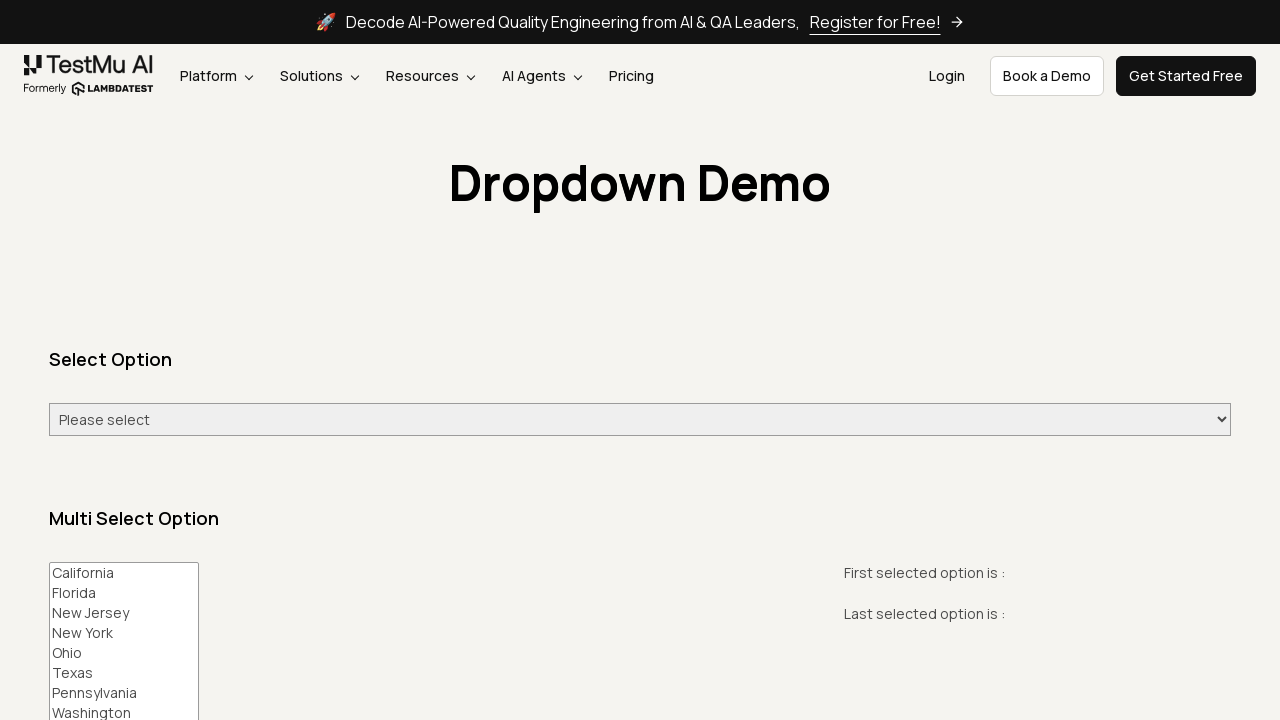

Selected second option by index in multi-select dropdown on #multi-select
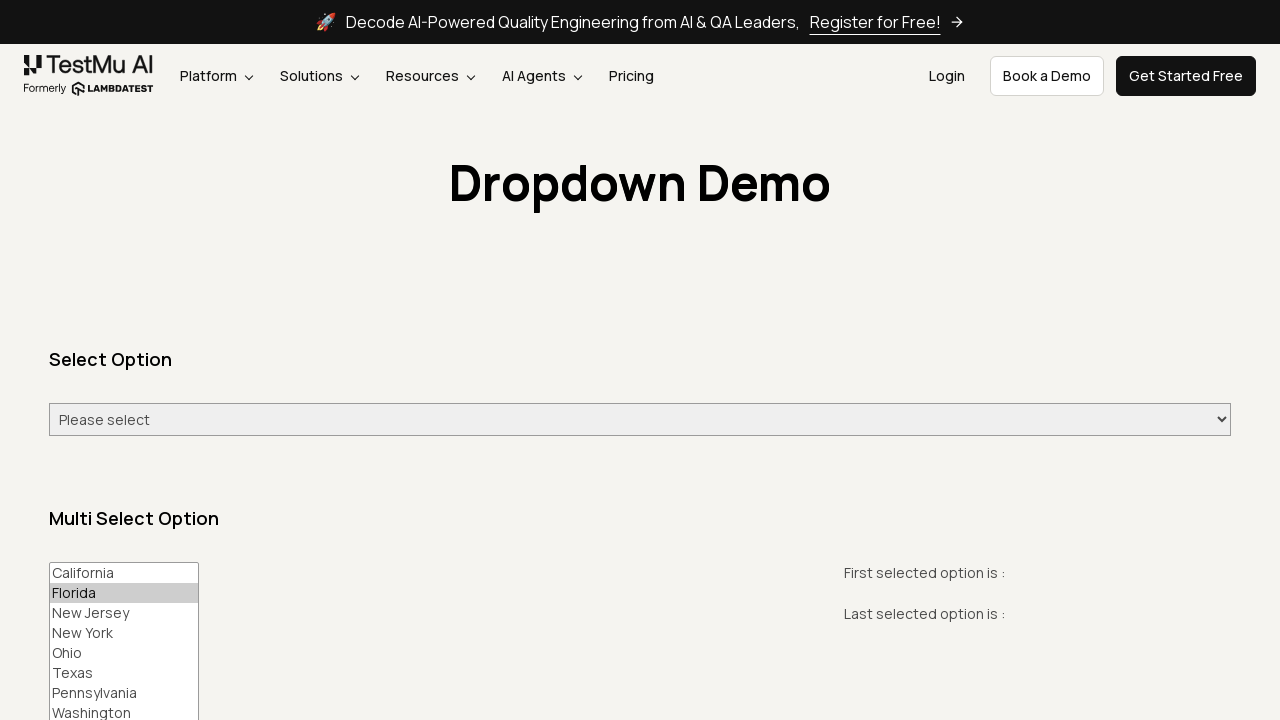

Selected 'Ohio' by value in multi-select dropdown on #multi-select
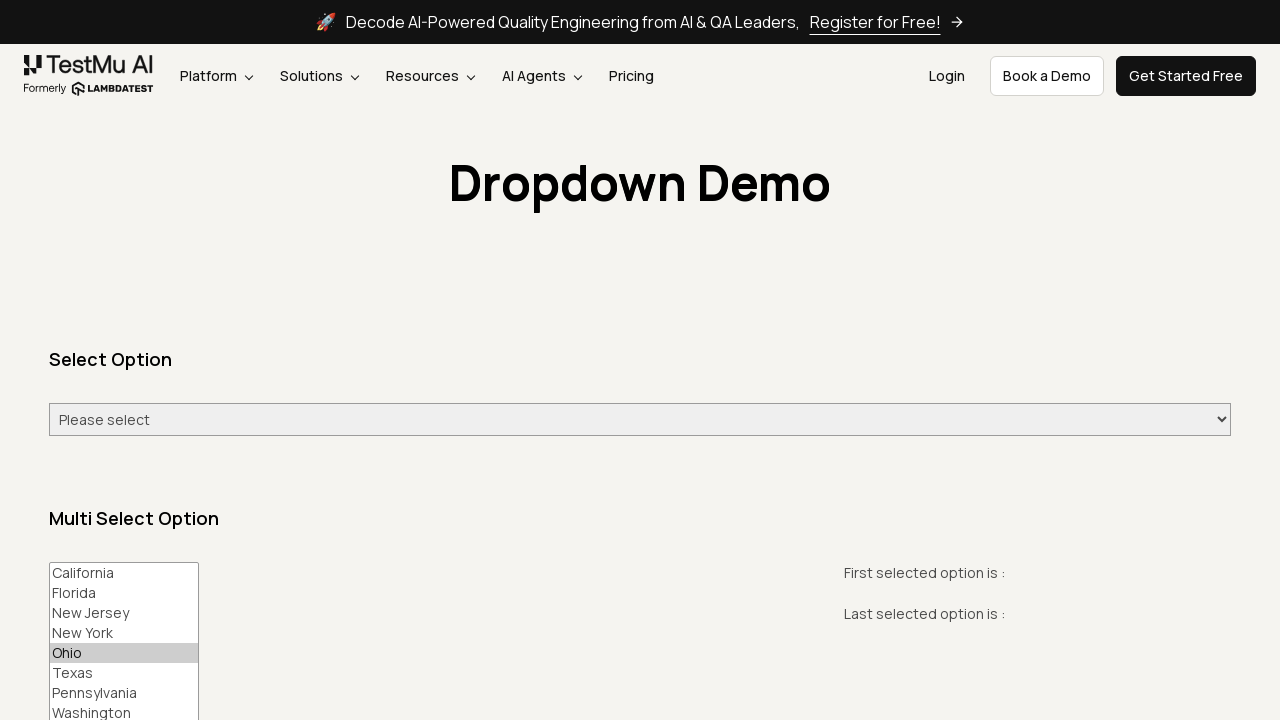

Selected 'California' by visible text in multi-select dropdown on #multi-select
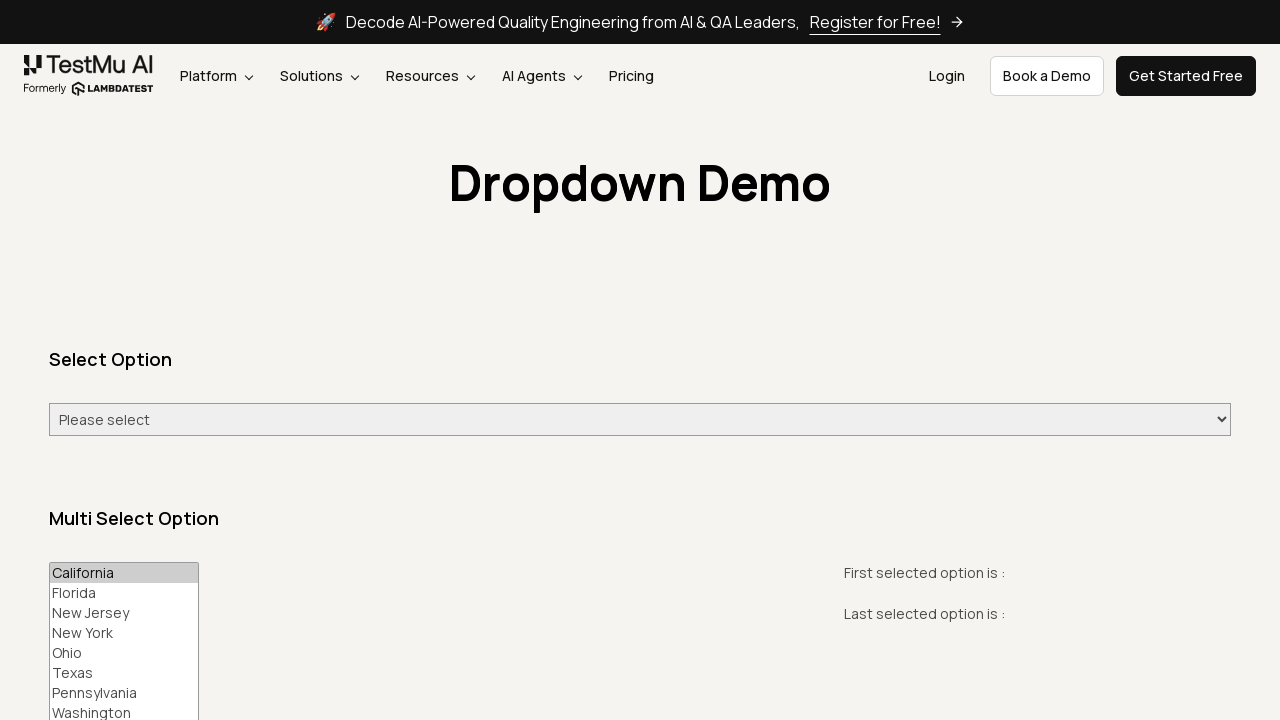

Deselected all values in multi-select dropdown on #multi-select
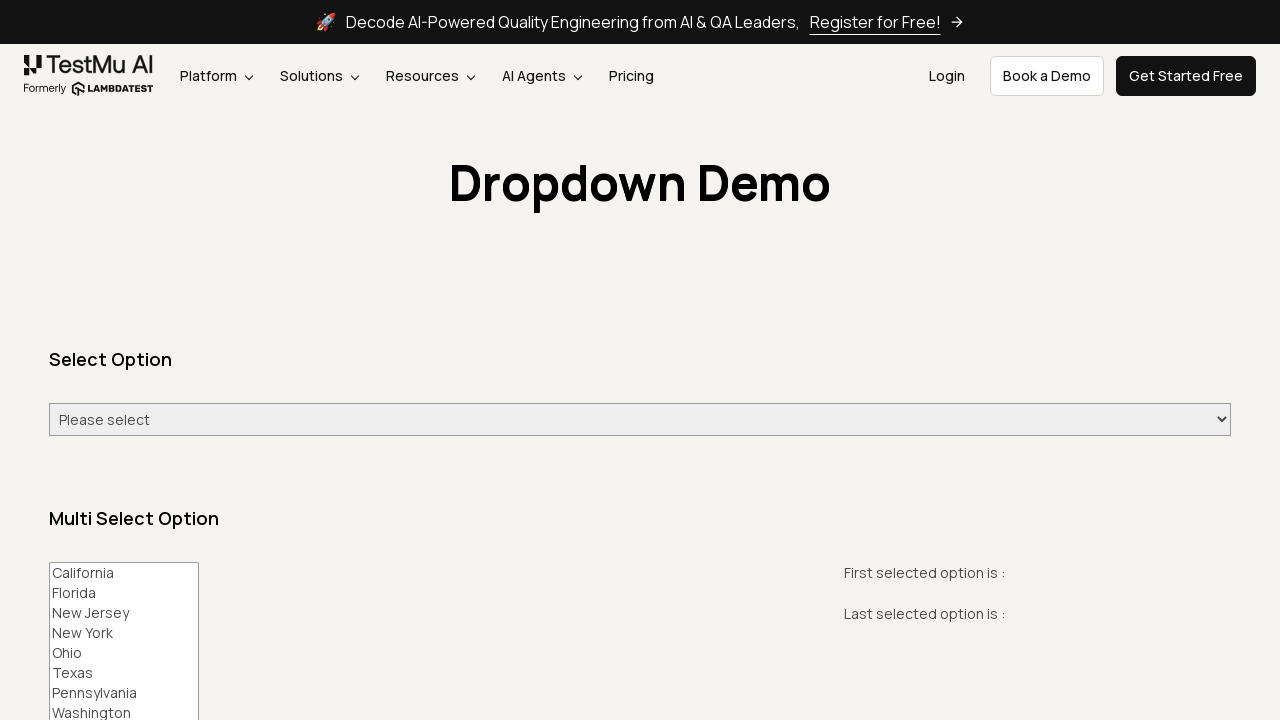

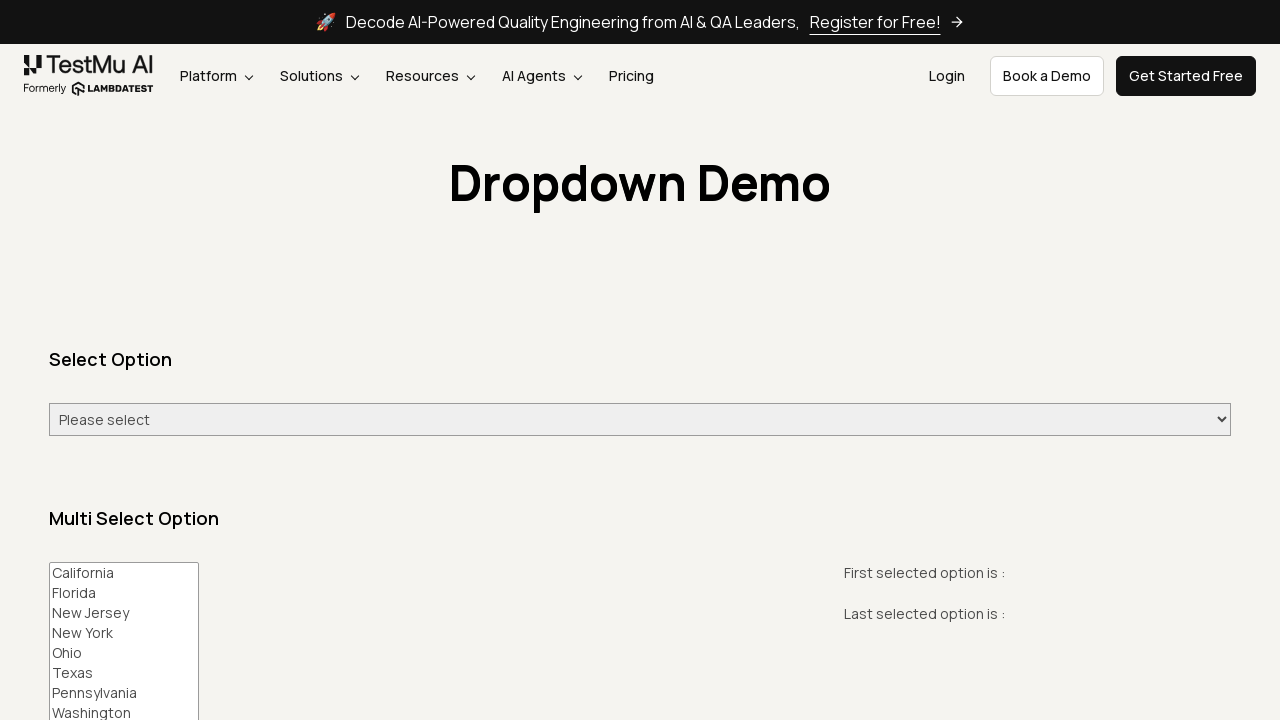